Tests Vue.js dropdown functionality by selecting different options from a custom dropdown menu

Starting URL: https://mikerodham.github.io/vue-dropdowns/

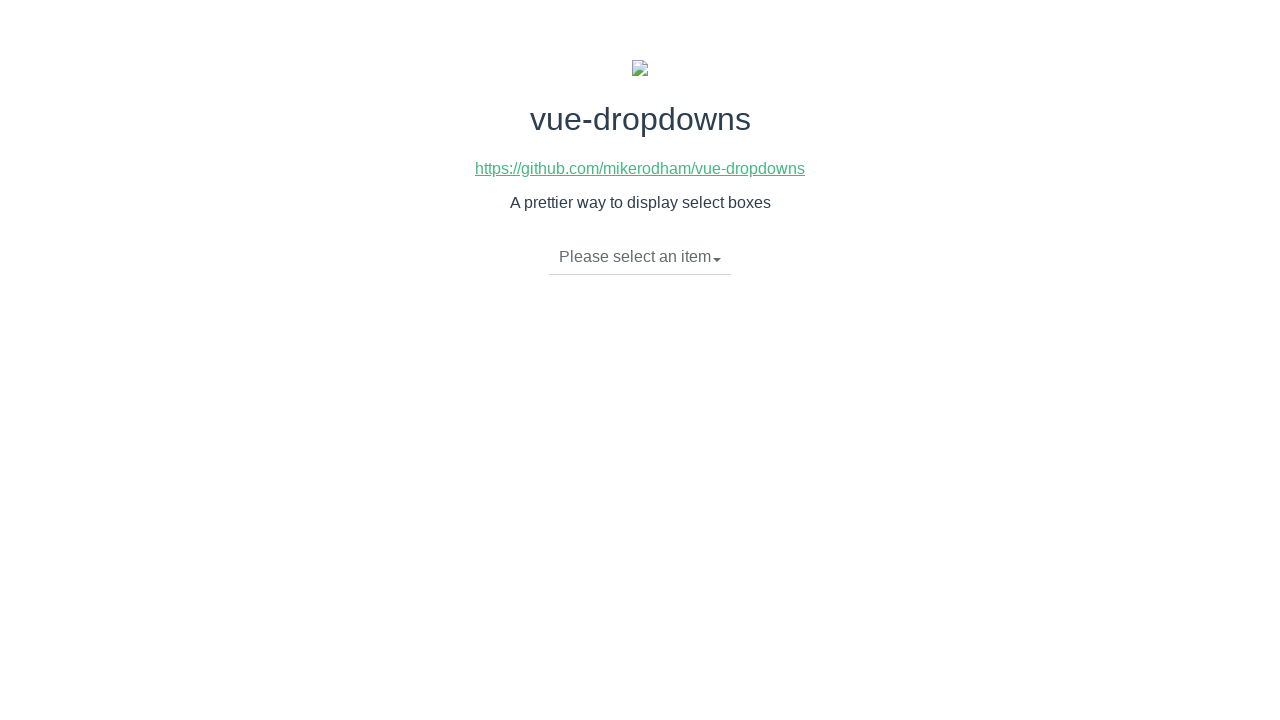

Clicked dropdown toggle to open menu at (640, 257) on li.dropdown-toggle
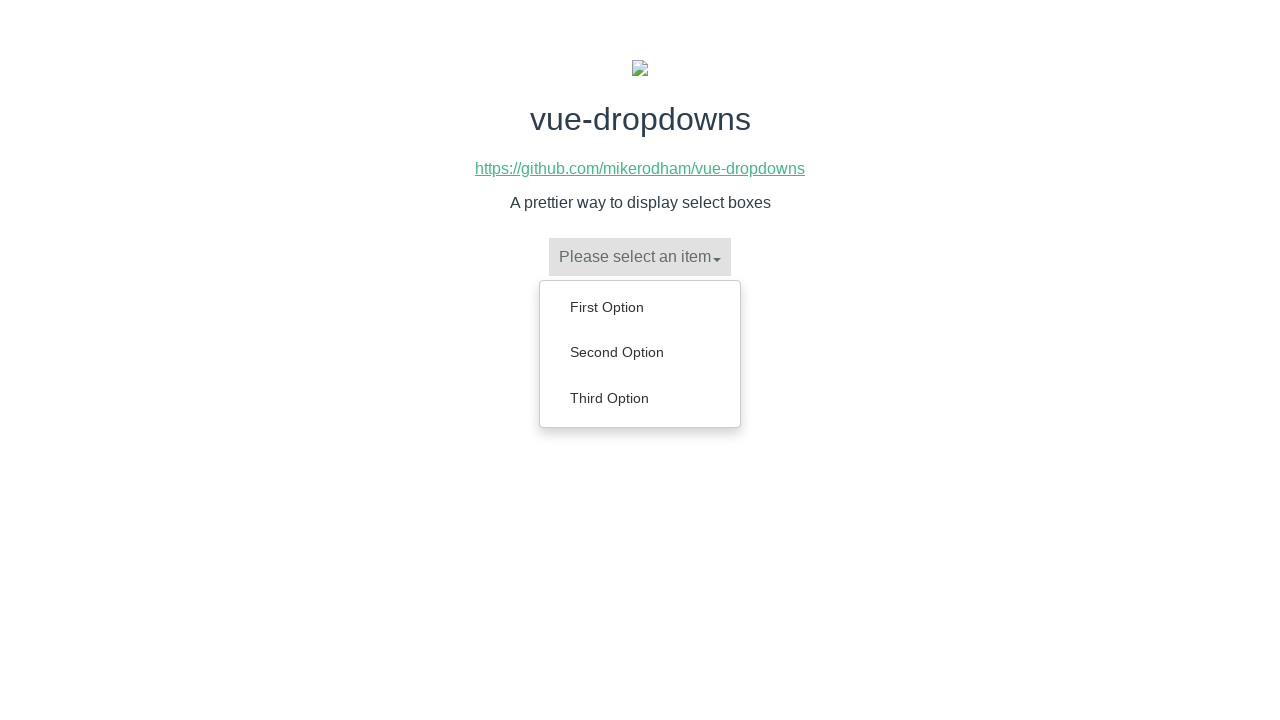

Selected 'Second Option' from dropdown menu at (640, 352) on ul.dropdown-menu>li>a:text('Second Option')
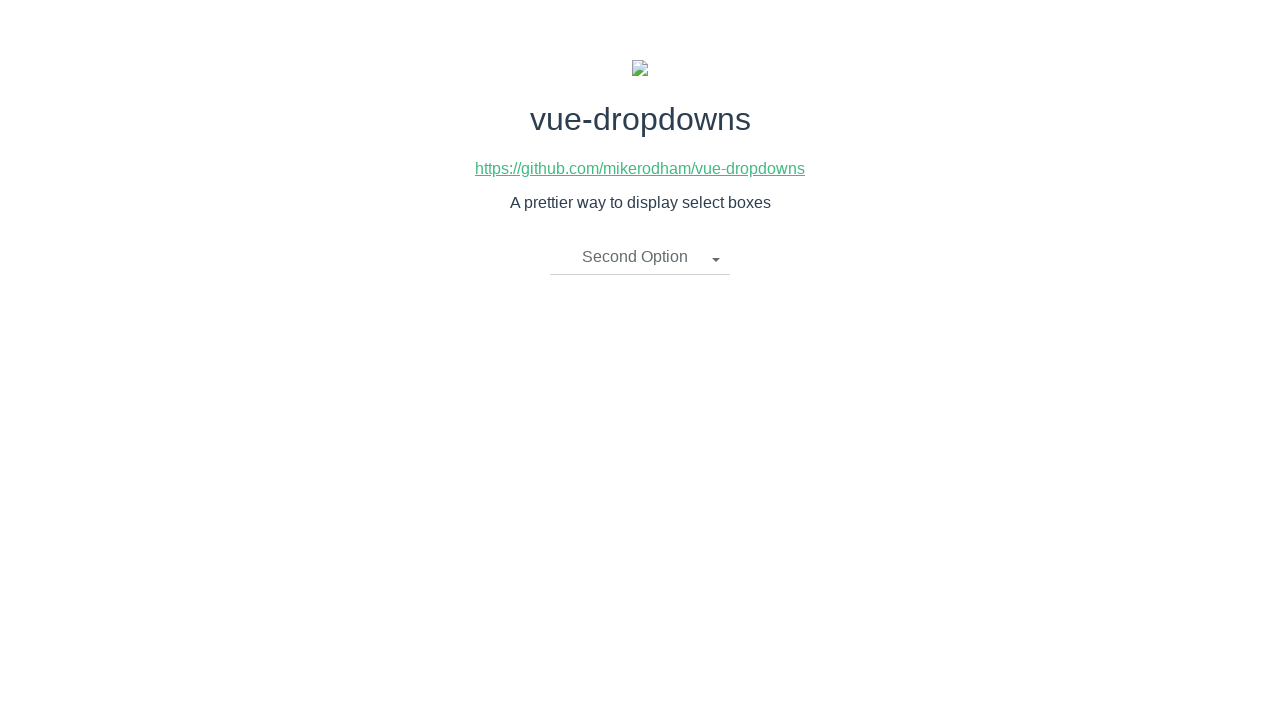

Verified dropdown displays 'Second Option'
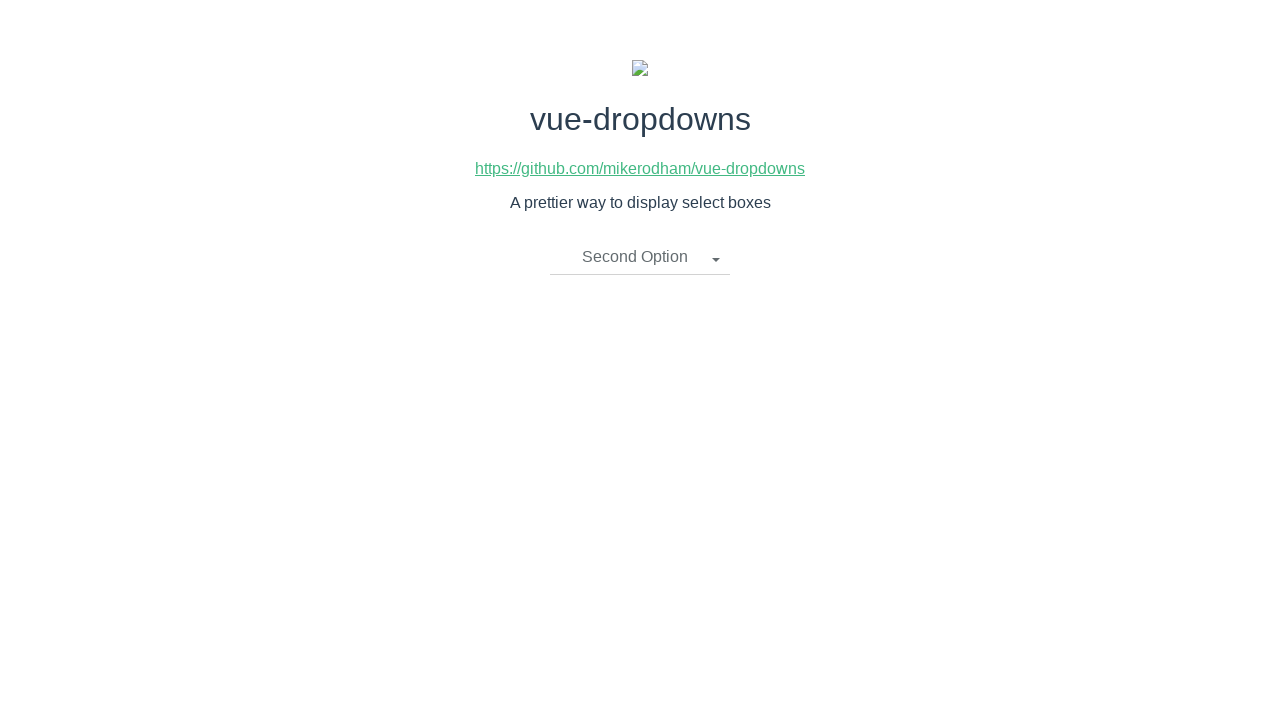

Clicked dropdown toggle to open menu at (640, 257) on li.dropdown-toggle
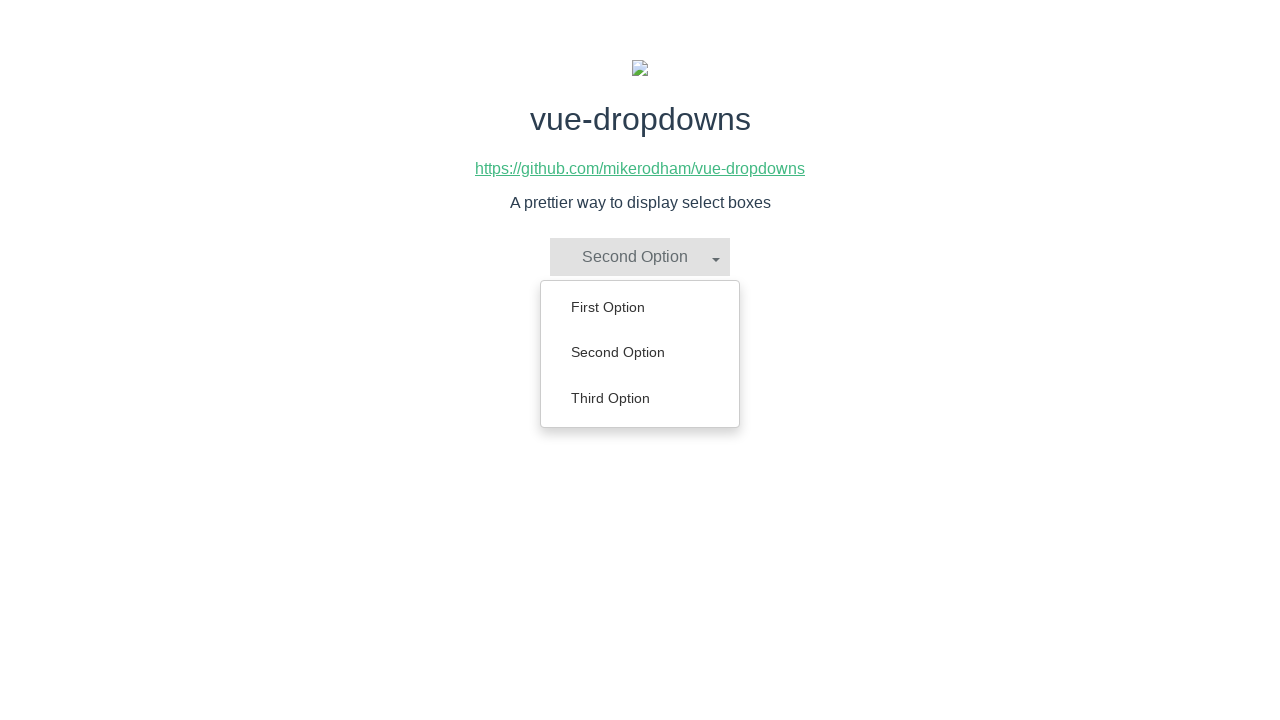

Selected 'First Option' from dropdown menu at (640, 307) on ul.dropdown-menu>li>a:text('First Option')
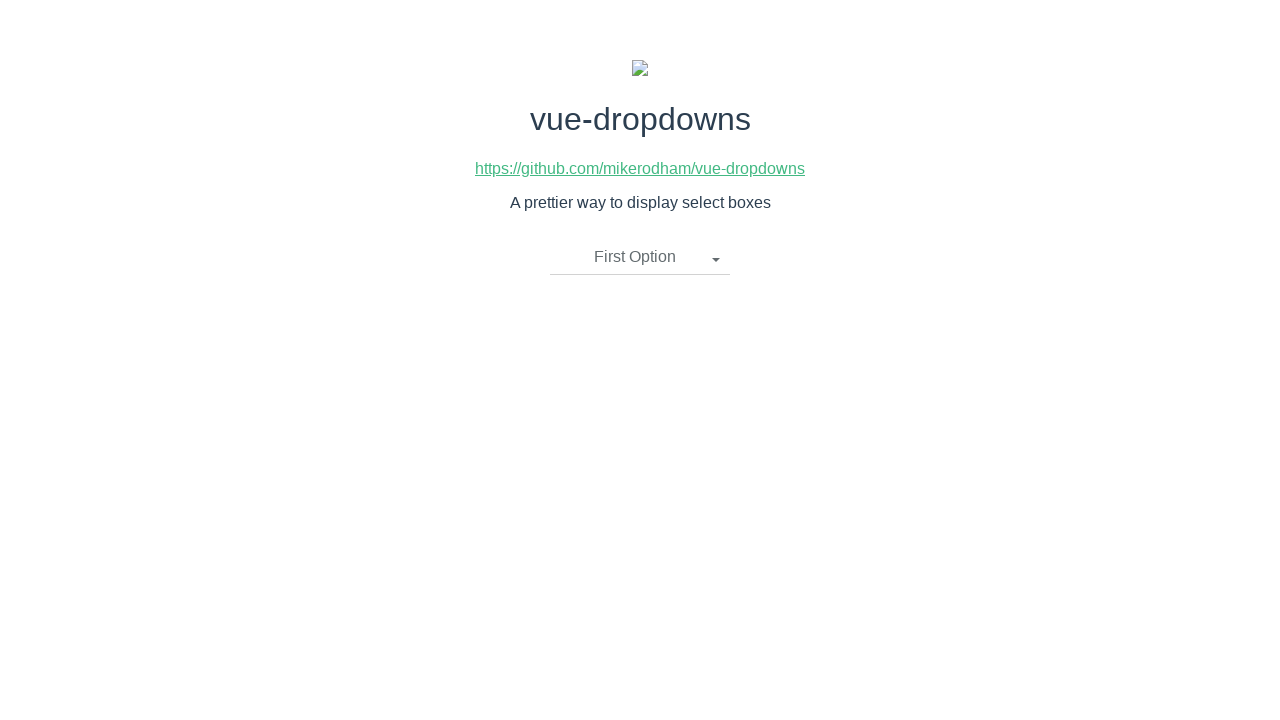

Verified dropdown displays 'First Option'
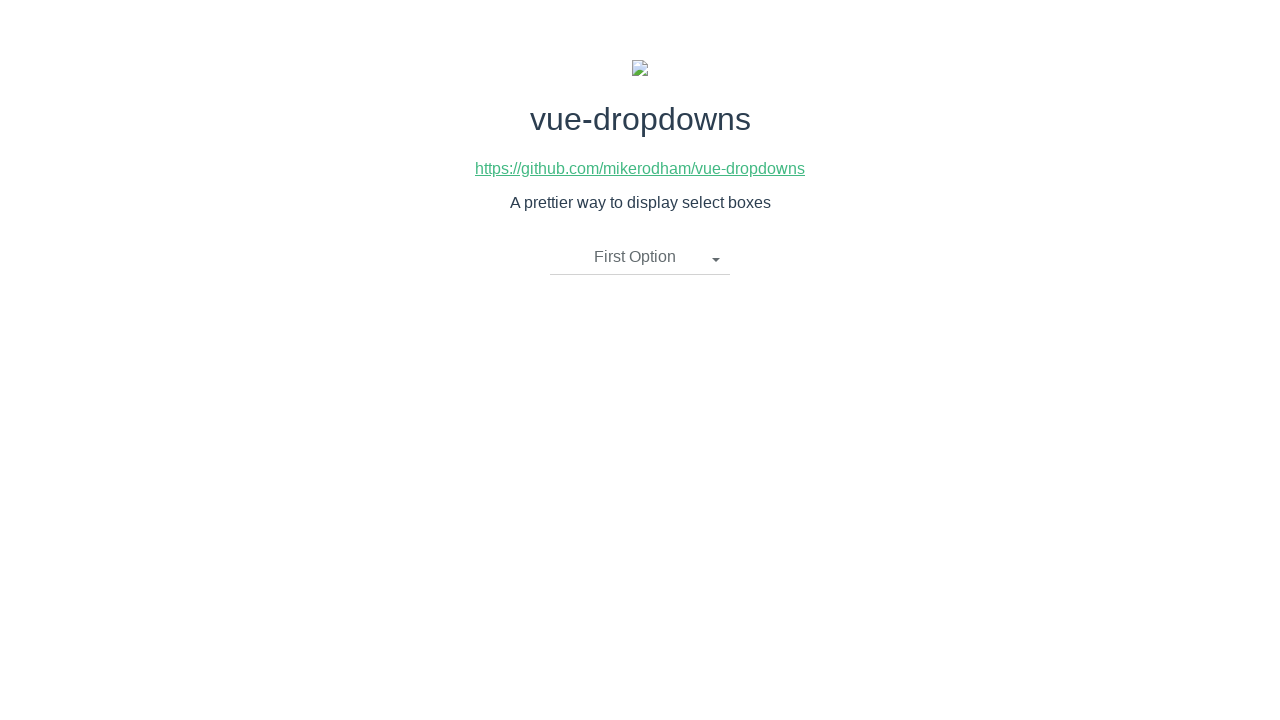

Clicked dropdown toggle to open menu at (640, 257) on li.dropdown-toggle
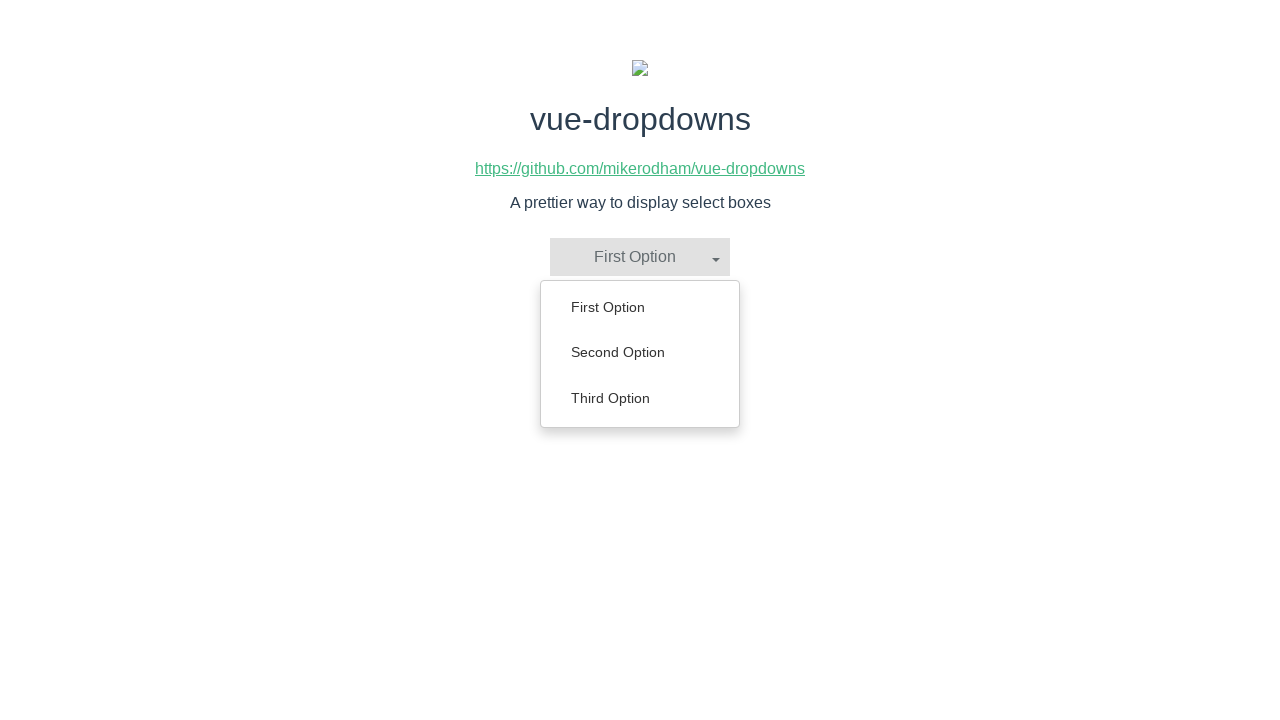

Selected 'Third Option' from dropdown menu at (640, 398) on ul.dropdown-menu>li>a:text('Third Option')
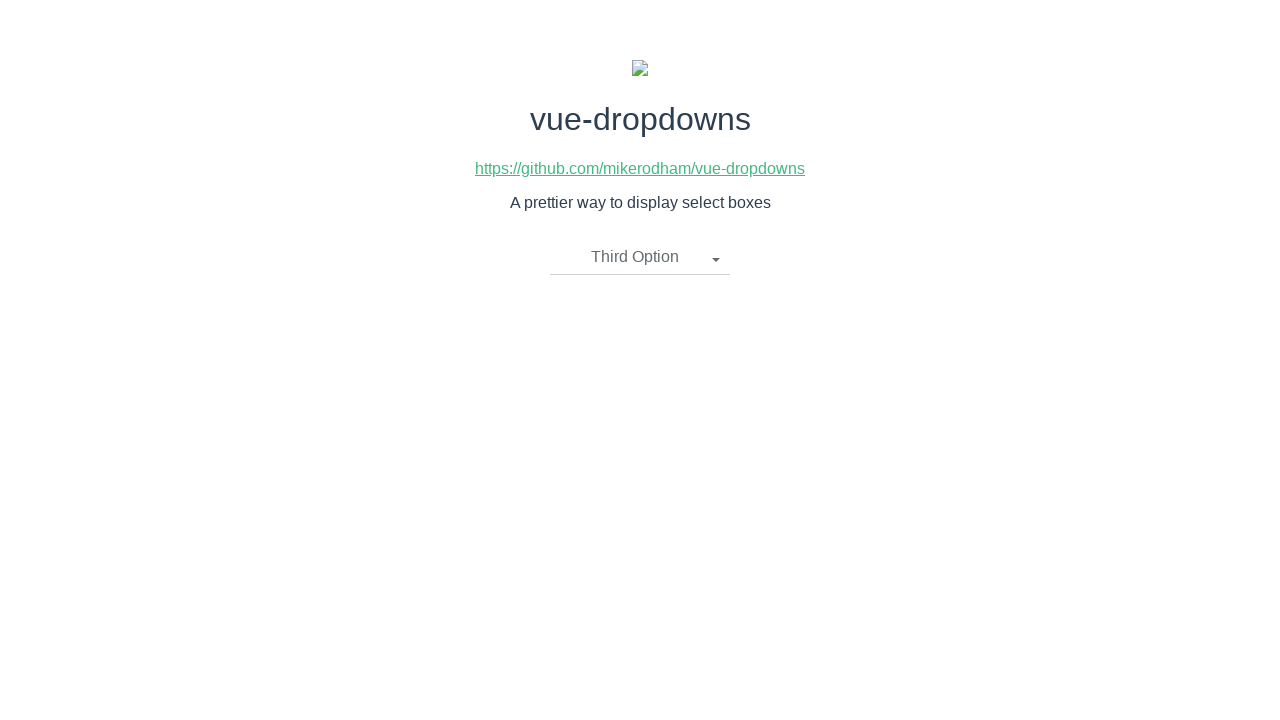

Verified dropdown displays 'Third Option'
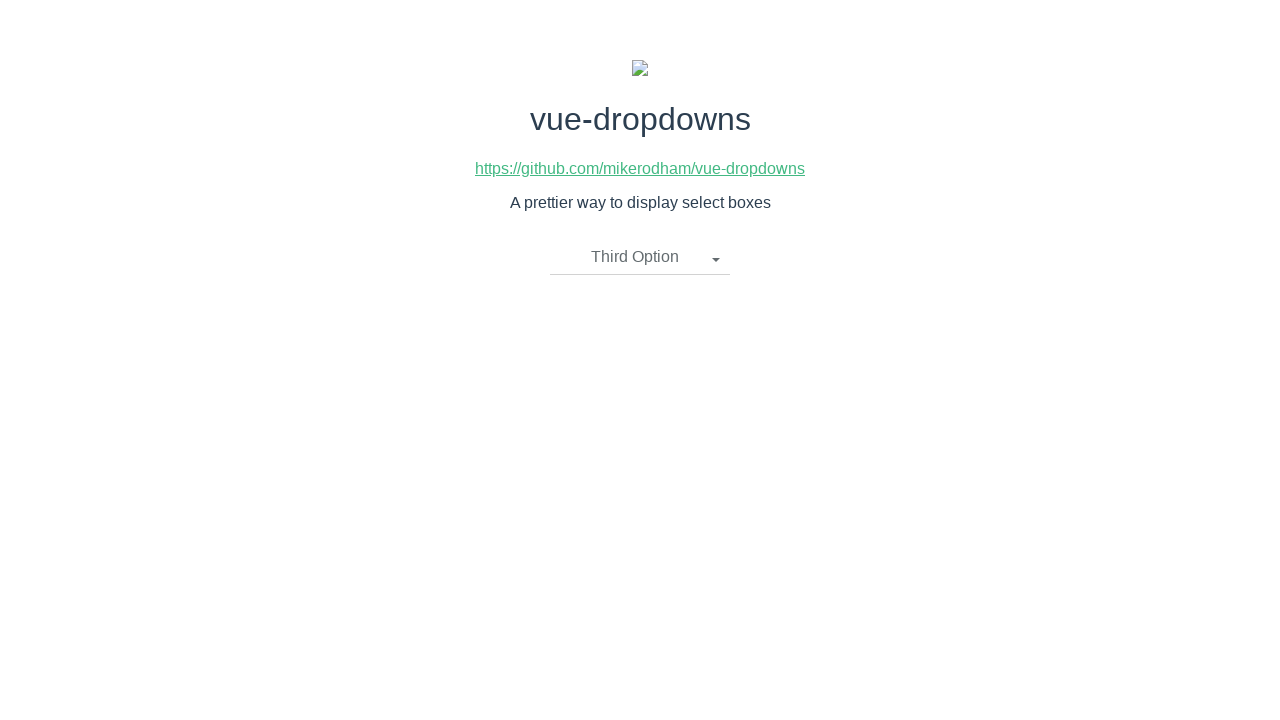

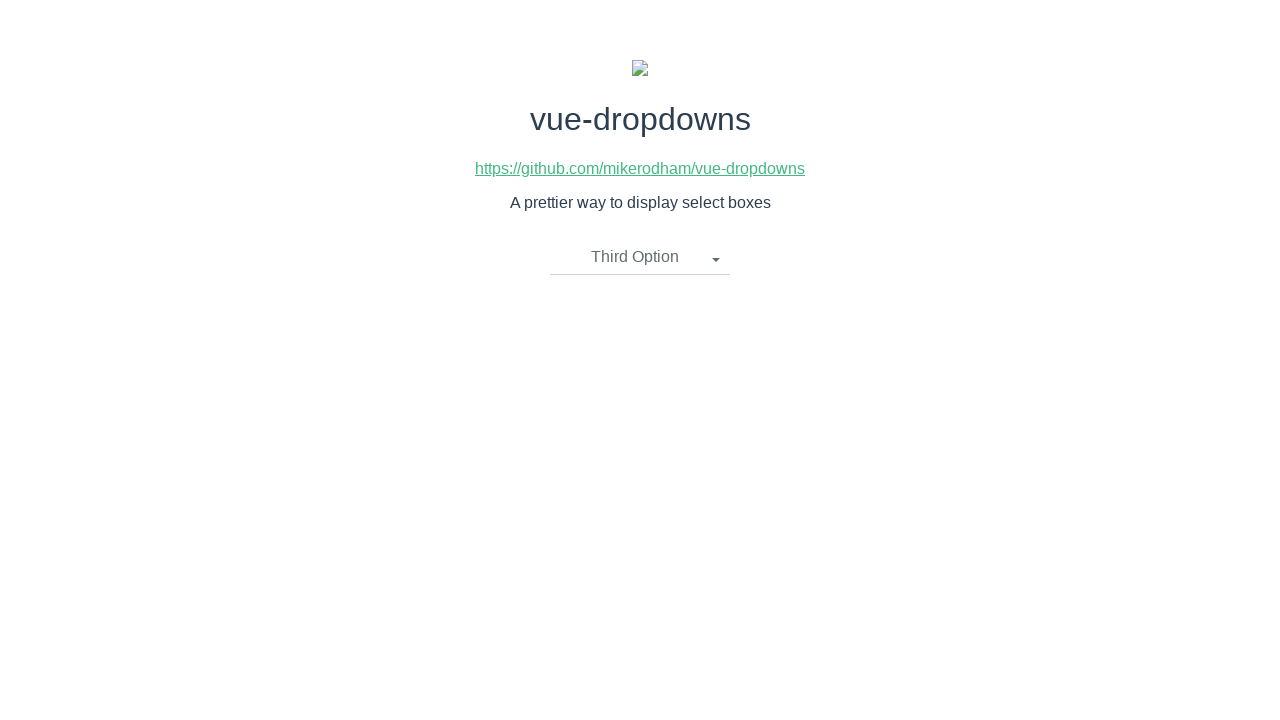